Tests handling of JavaScript prompt dialogs by clicking a button that triggers a prompt, entering text, and accepting it

Starting URL: https://the-internet.herokuapp.com/javascript_alerts

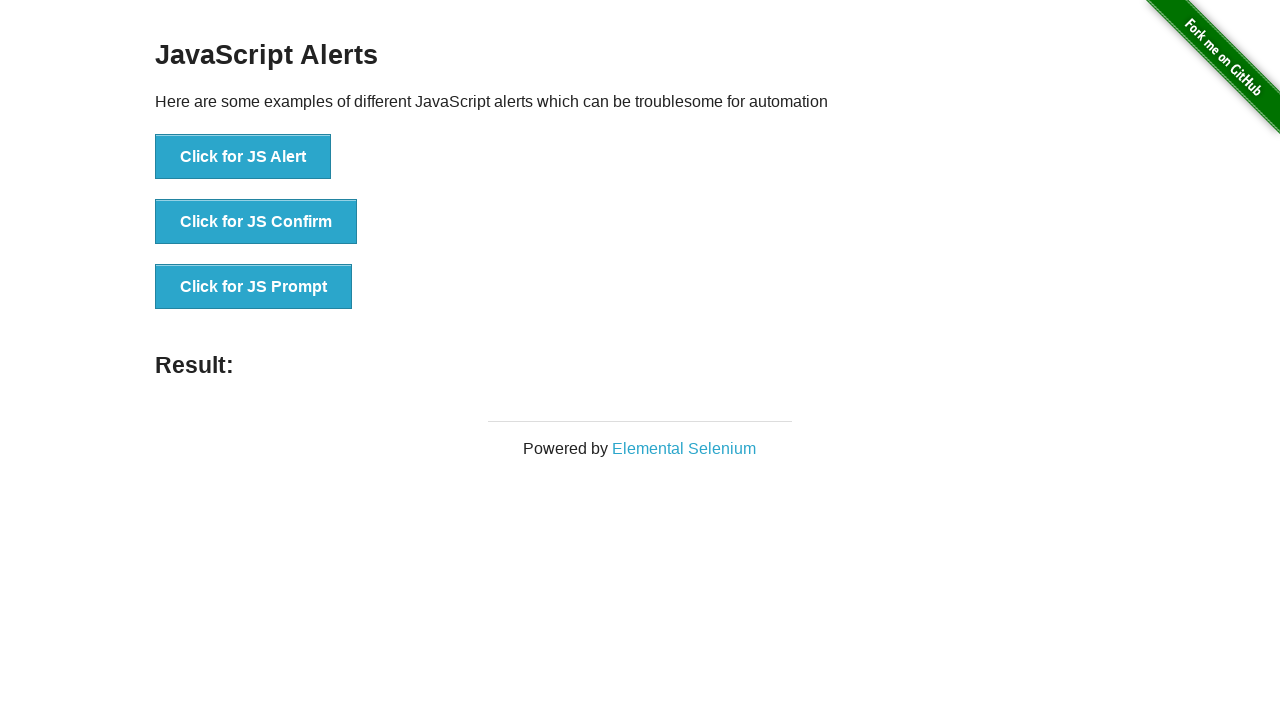

Set up dialog handler to accept prompt with text 'laxminarayana'
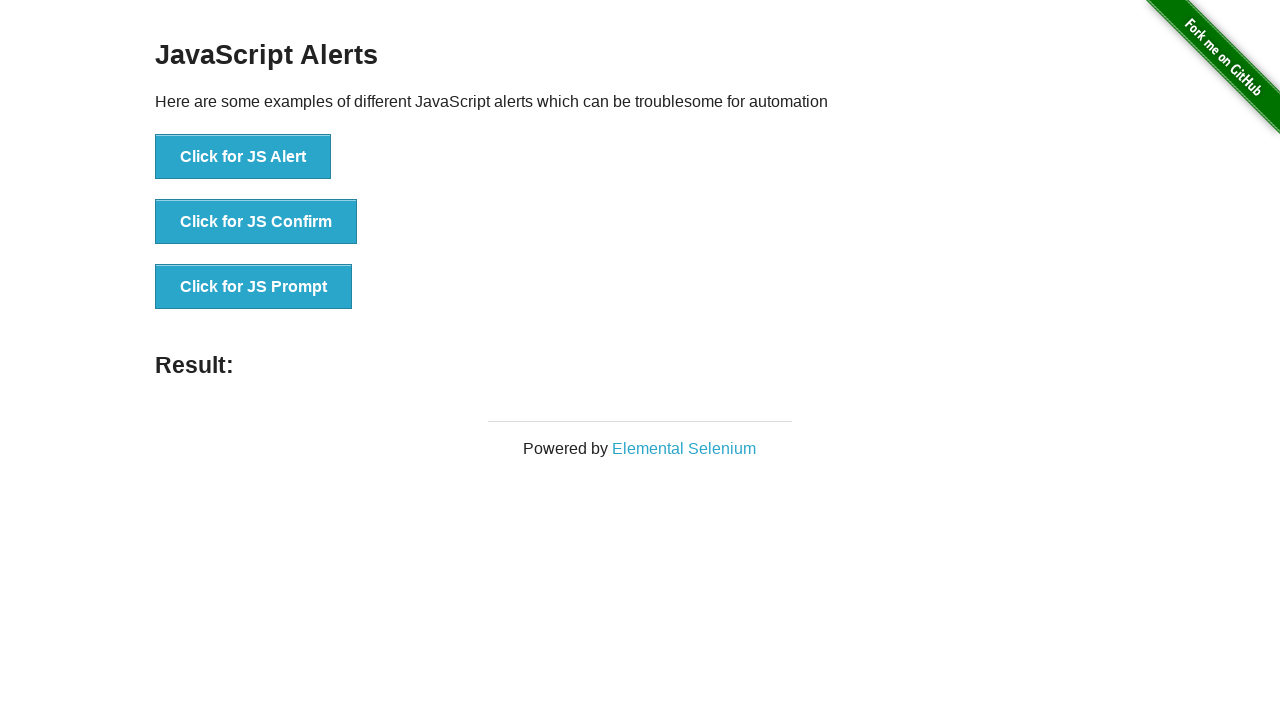

Clicked button to trigger JavaScript prompt dialog at (254, 287) on [onclick="jsPrompt()"]
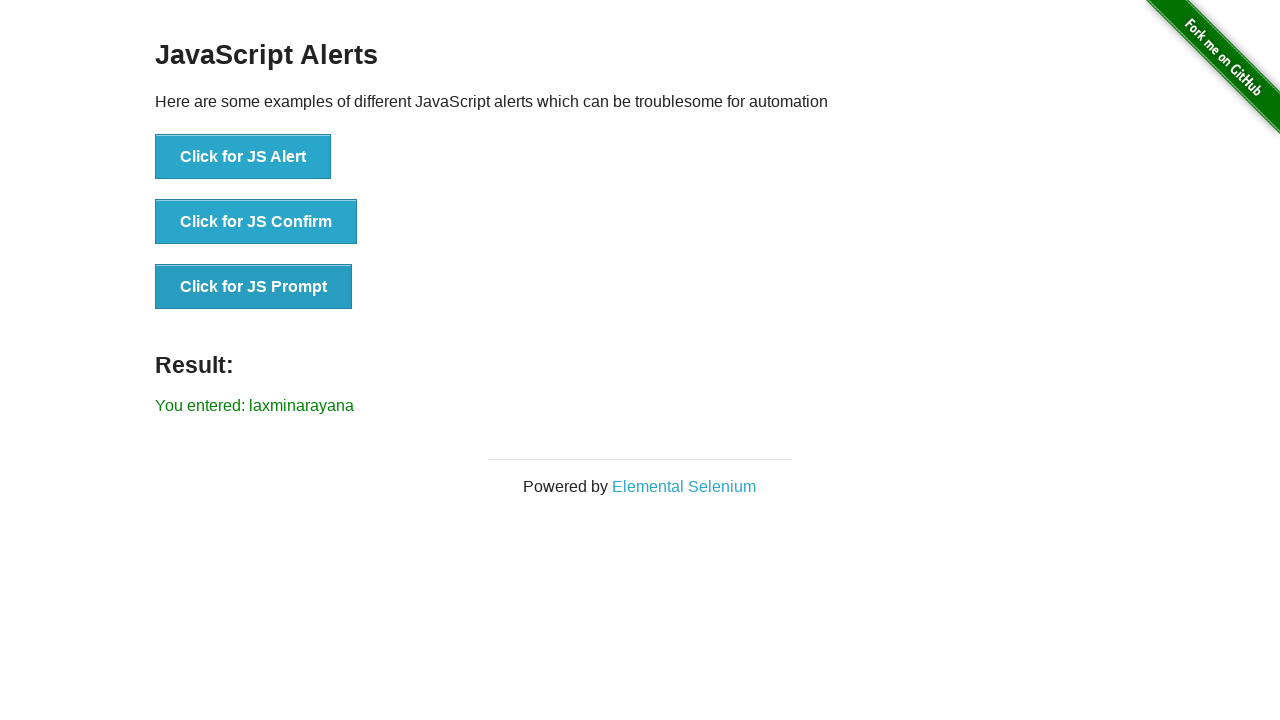

Result element loaded after prompt was accepted
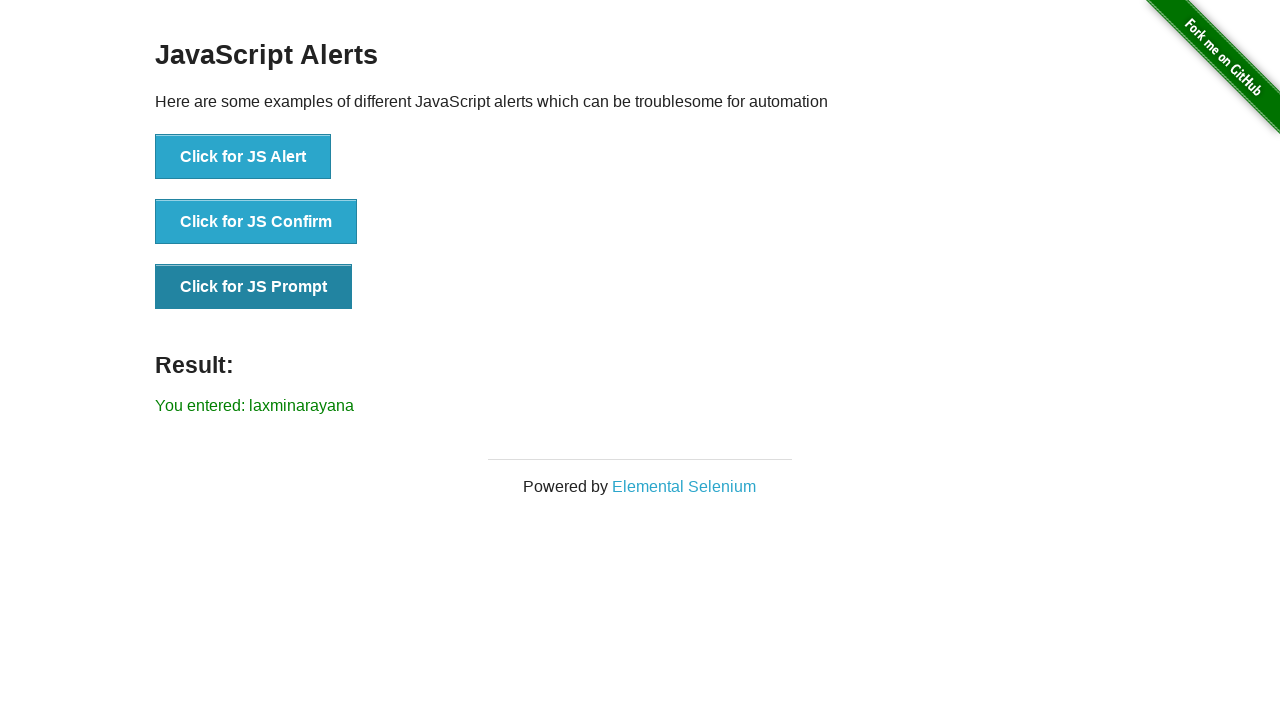

Retrieved result text content from page
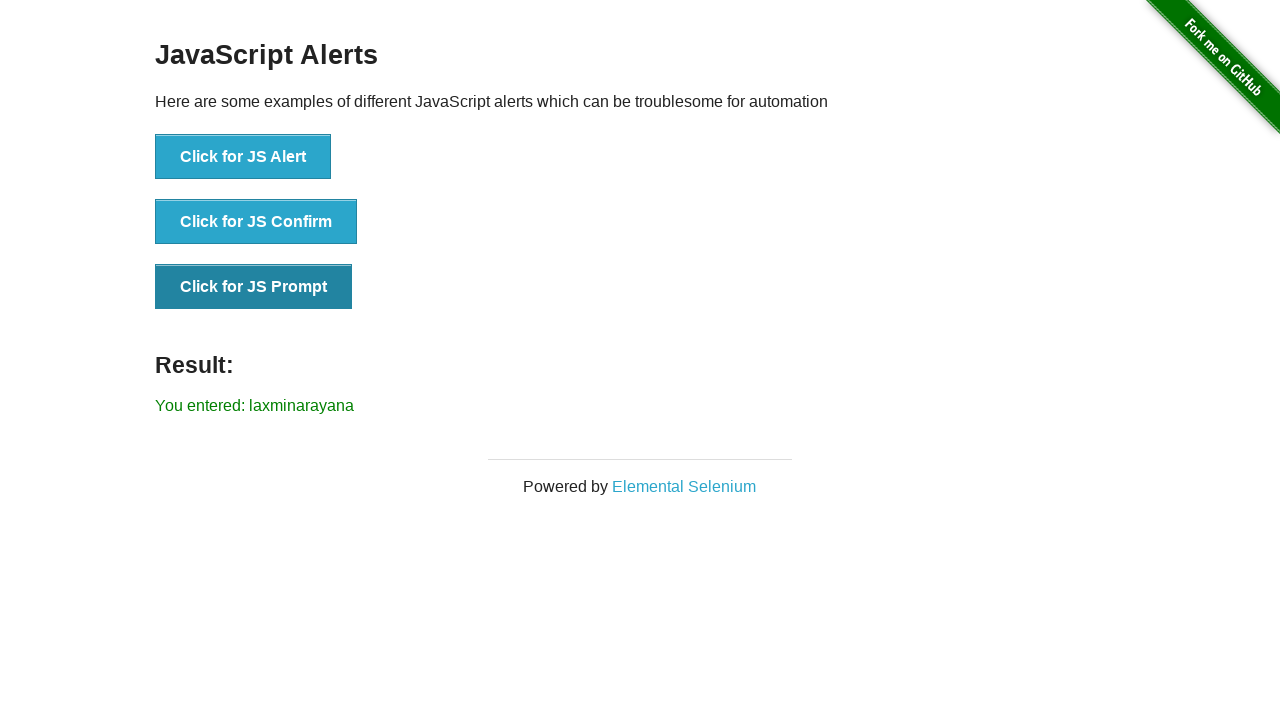

Verified that result contains 'laxmi' from entered prompt text
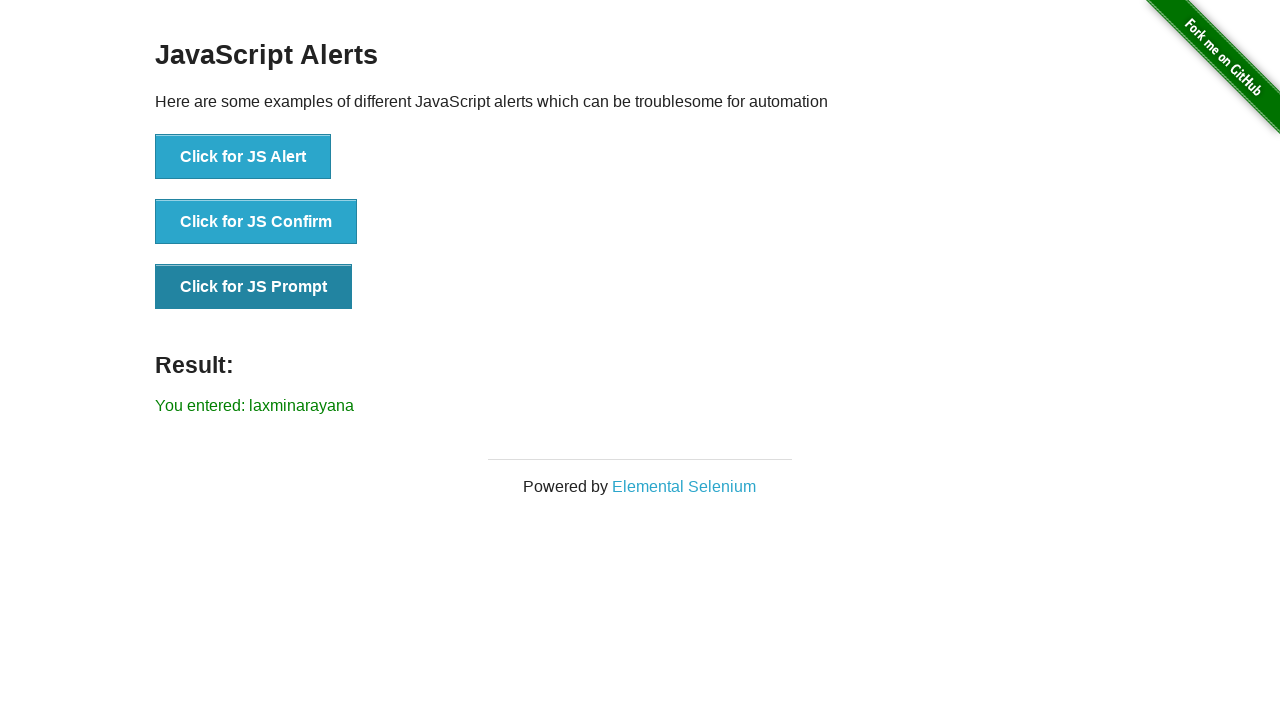

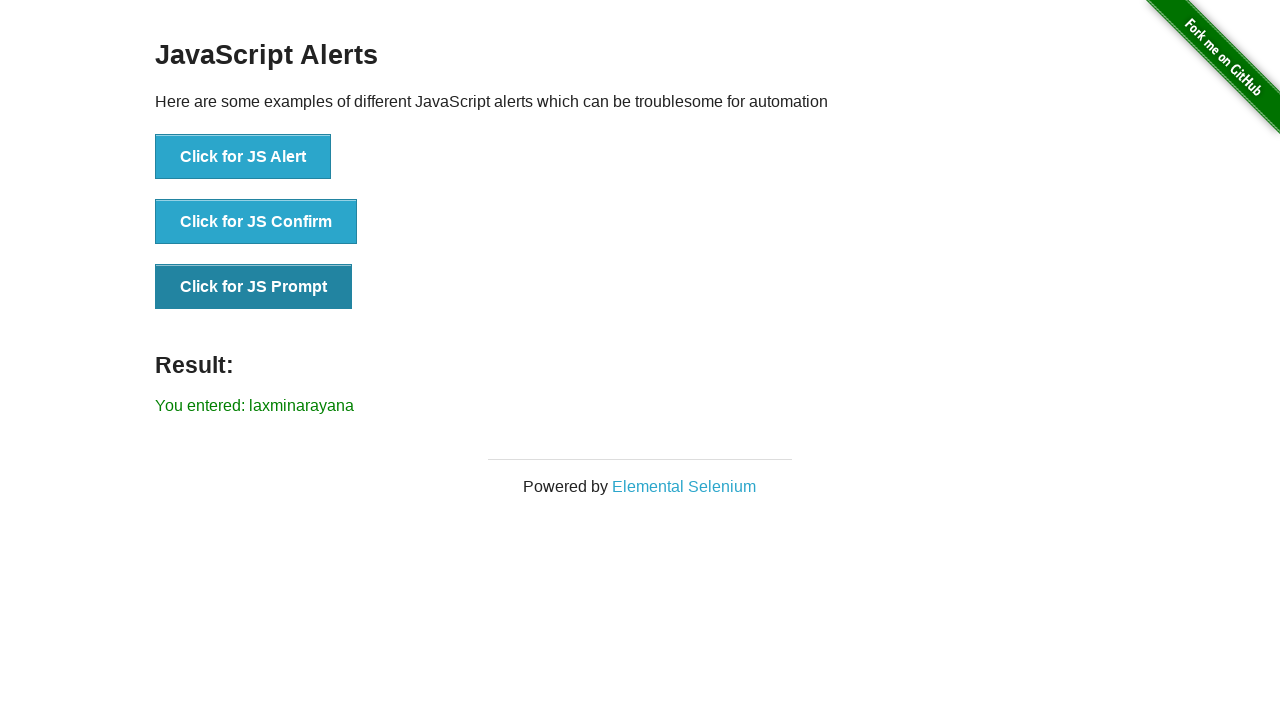